Tests form interaction on an Angular practice page by filling a name field and scrolling to the bottom of the page

Starting URL: https://rahulshettyacademy.com/angularpractice/

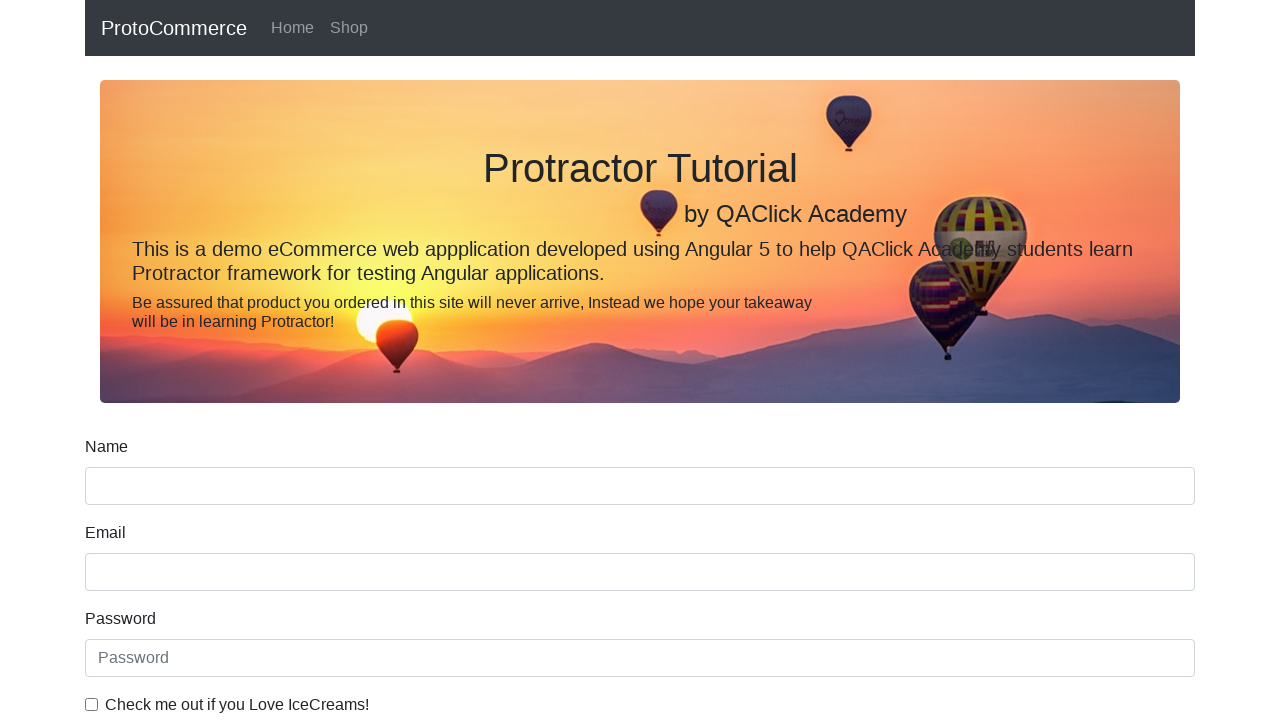

Filled name field with 'Kumar Gaurav' on input[name='name']
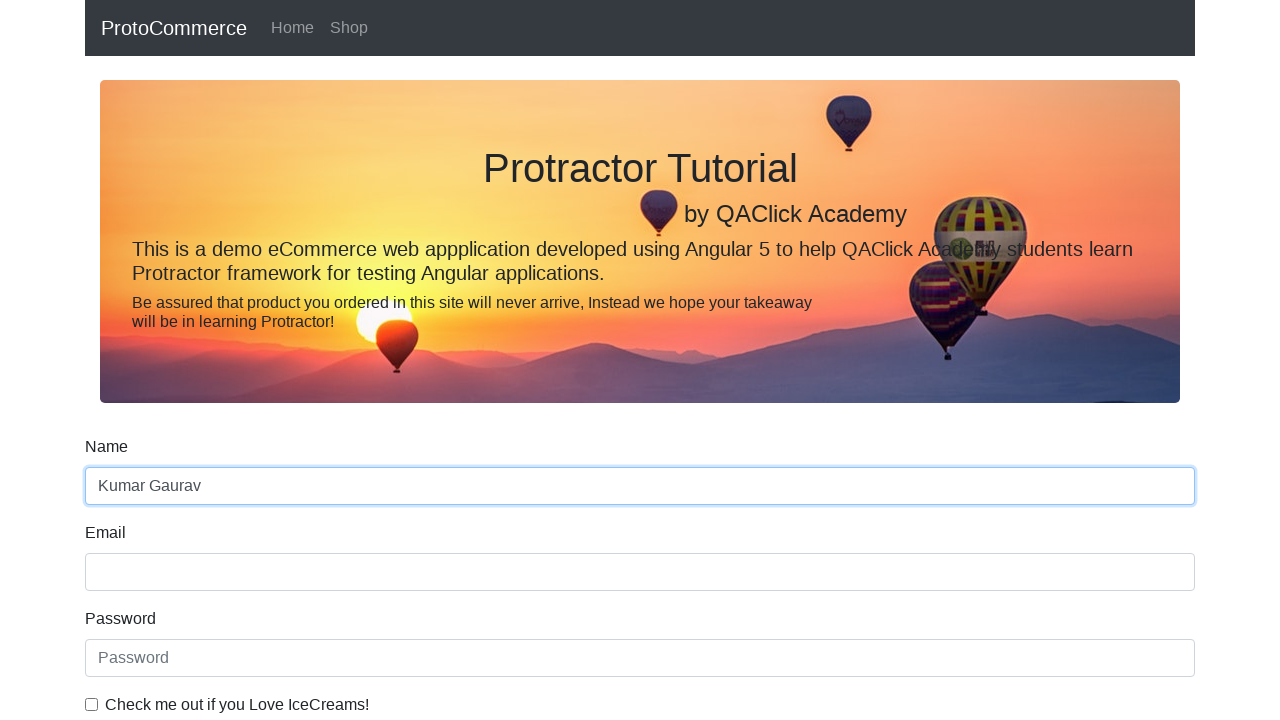

Verified name field value: Kumar Gaurav
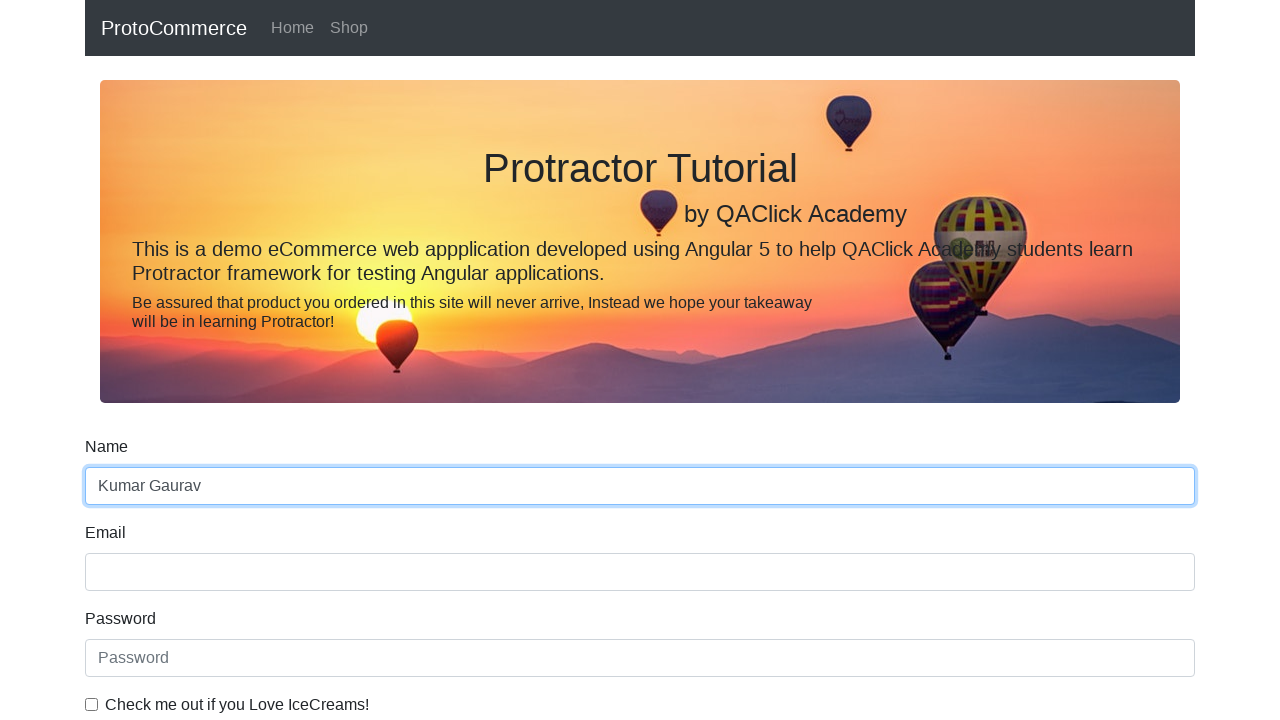

Scrolled to bottom of page
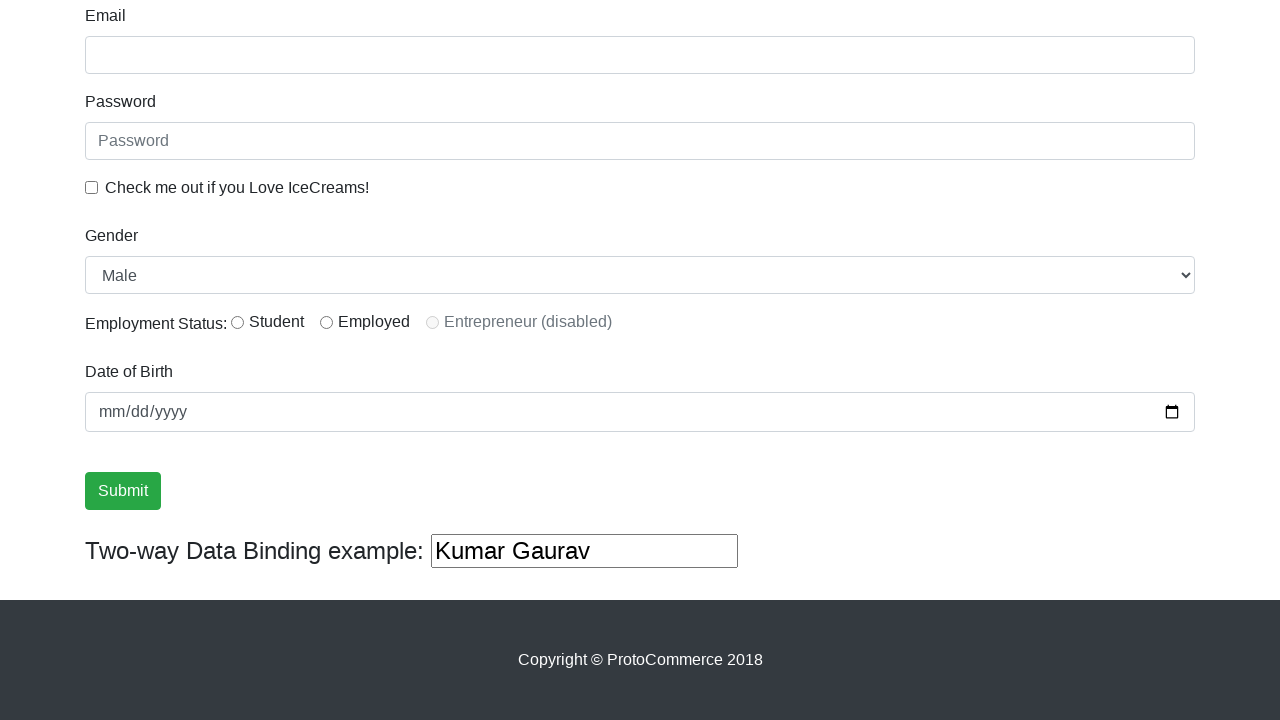

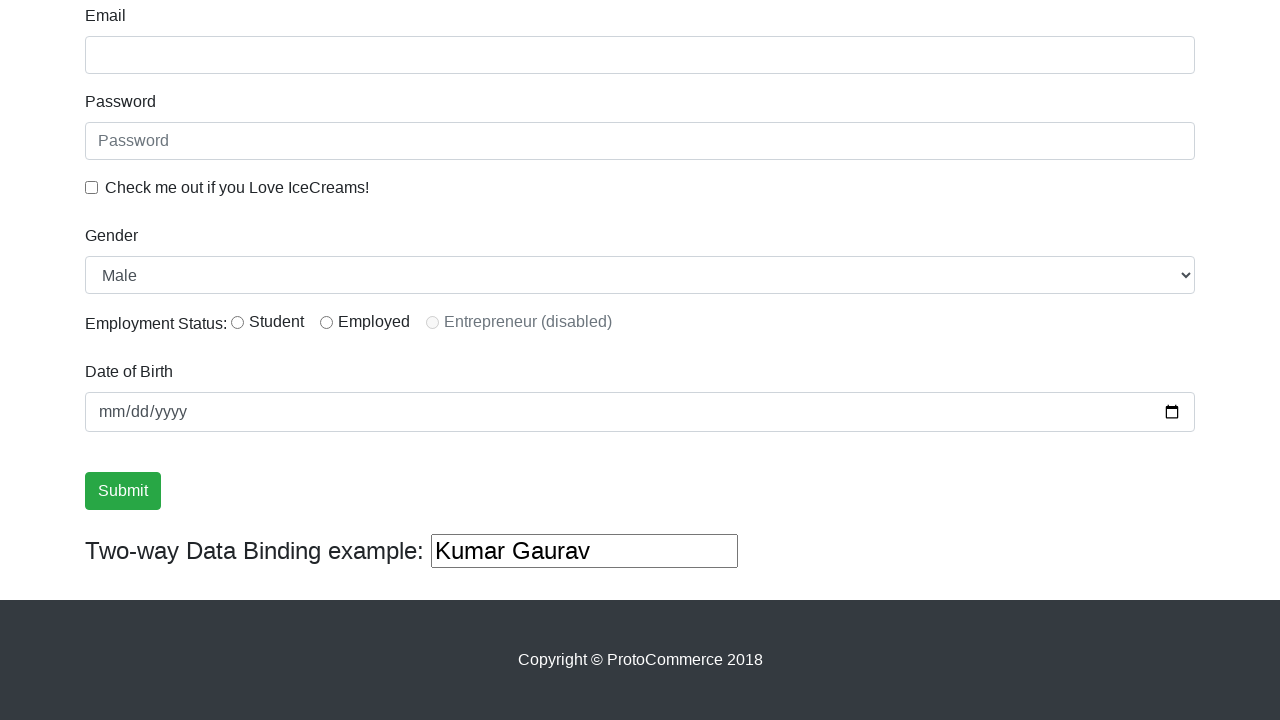